Navigates to CoinMarketCap homepage and verifies that 100 cryptocurrency results are displayed in the table rows

Starting URL: https://coinmarketcap.com/

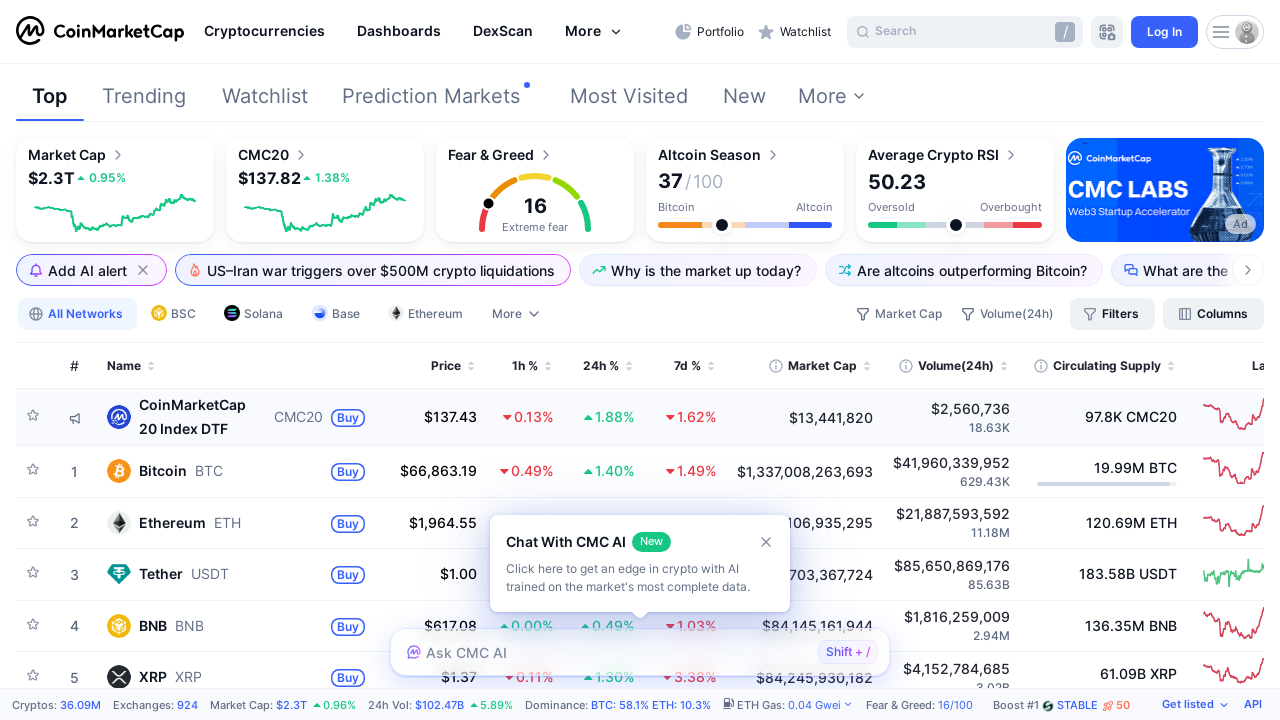

Waited for table rows to load on CoinMarketCap homepage
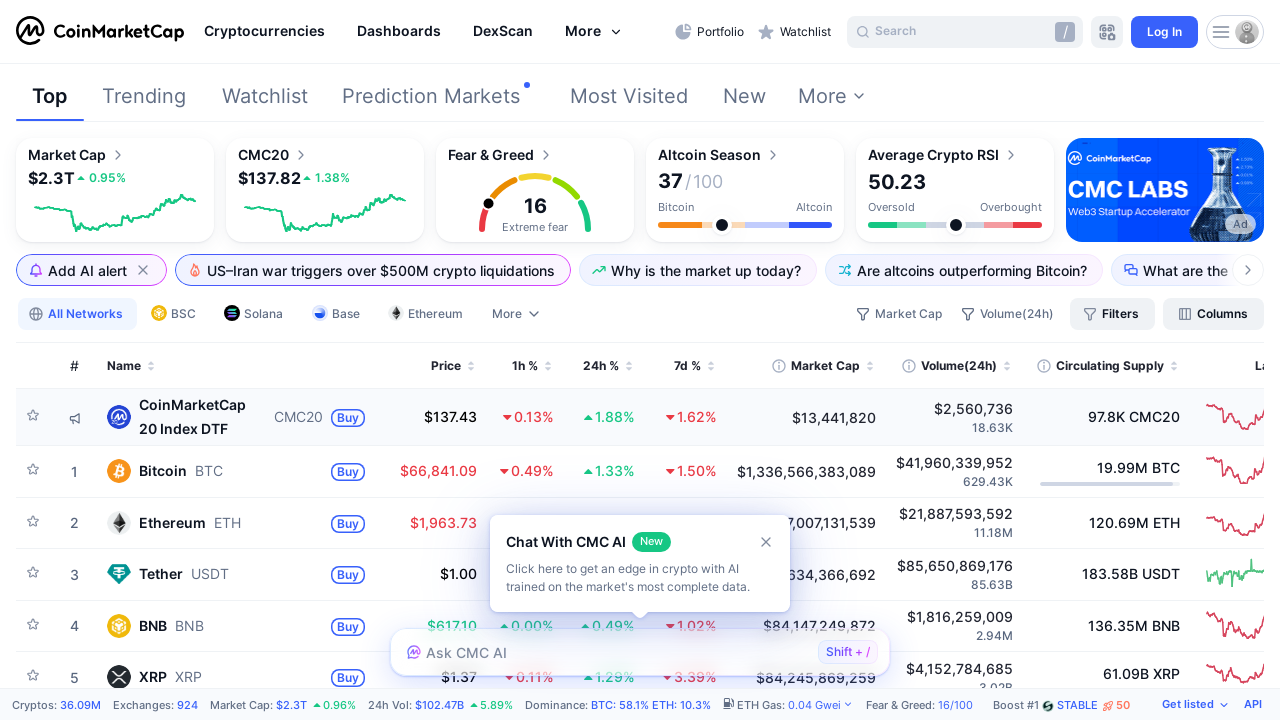

Retrieved all table rows from the cryptocurrency table
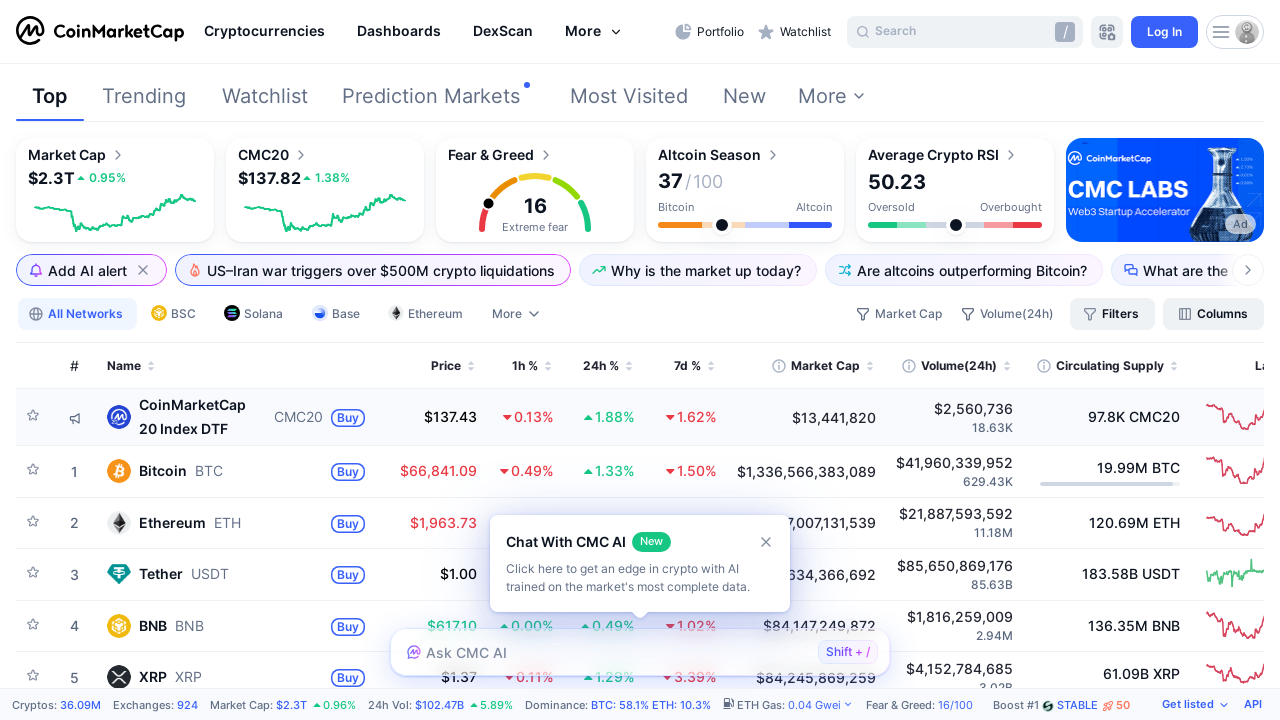

Counted 102 table rows (including header)
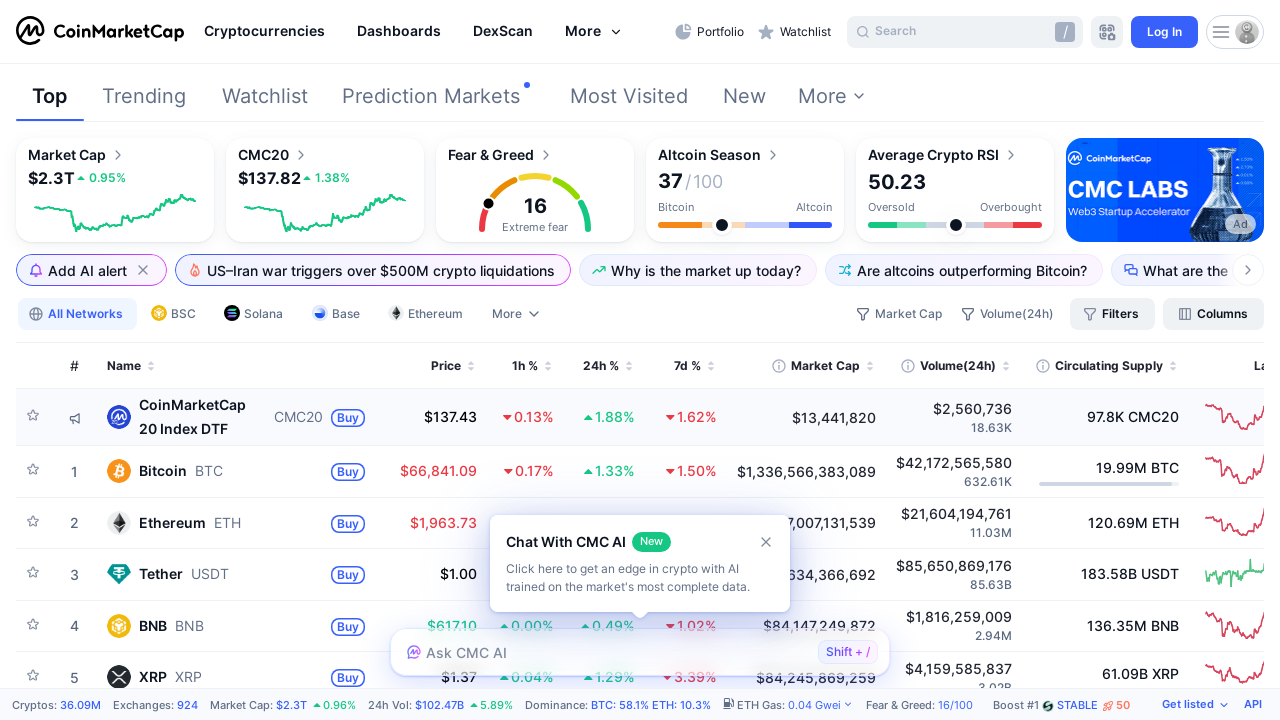

Verified that approximately 100 cryptocurrency results are displayed in table rows
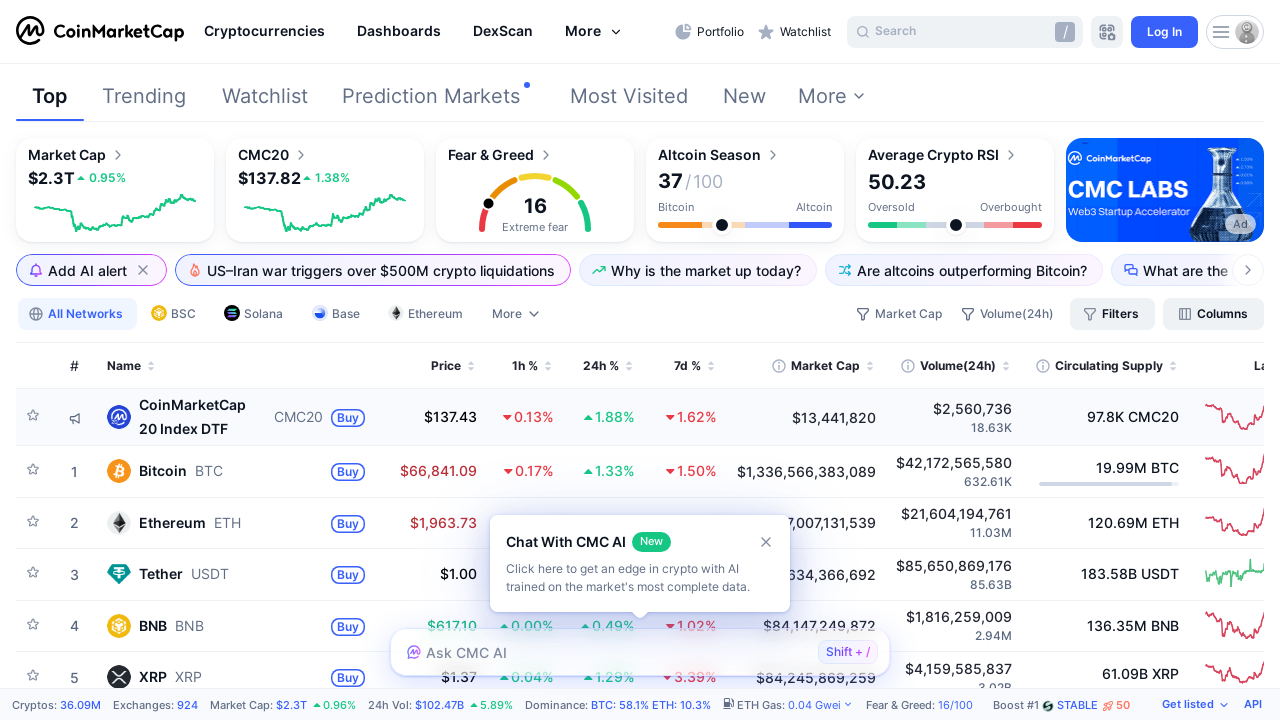

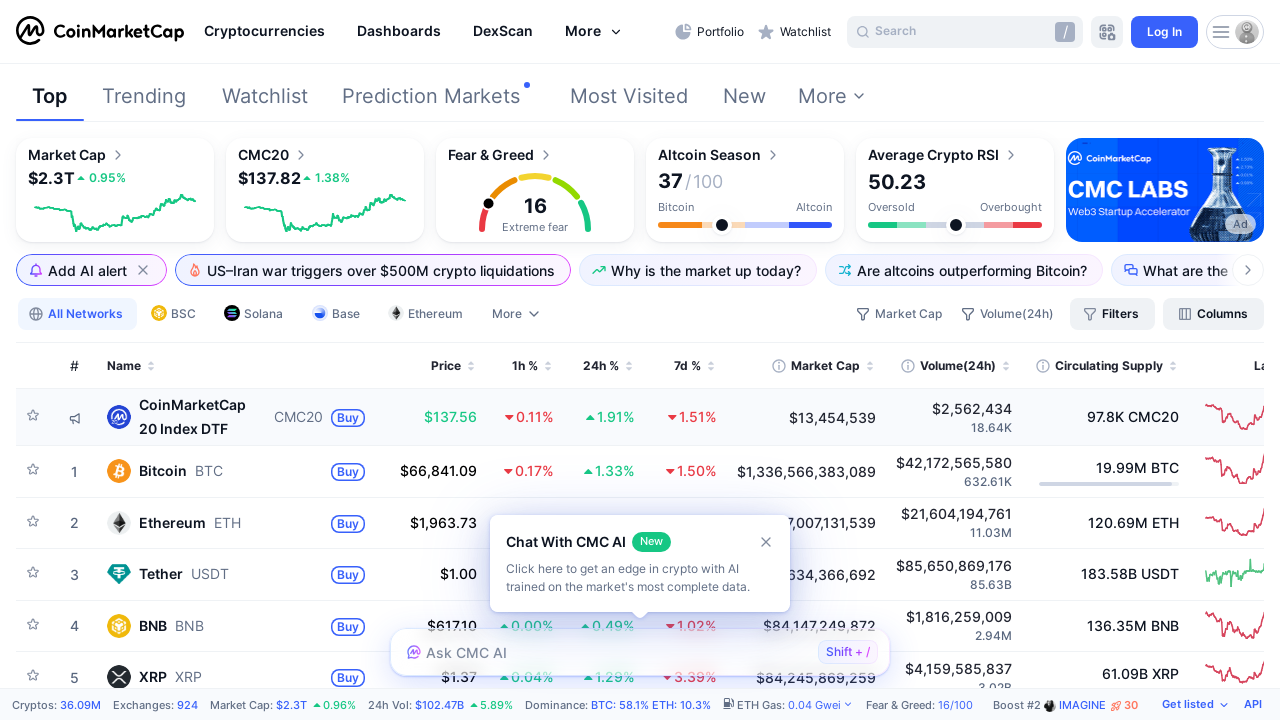